Tests web table functionality by deleting three existing records and then adding a new record by filling out a registration form with personal details including name, email, age, salary, and department.

Starting URL: https://demoqa.com/webtables

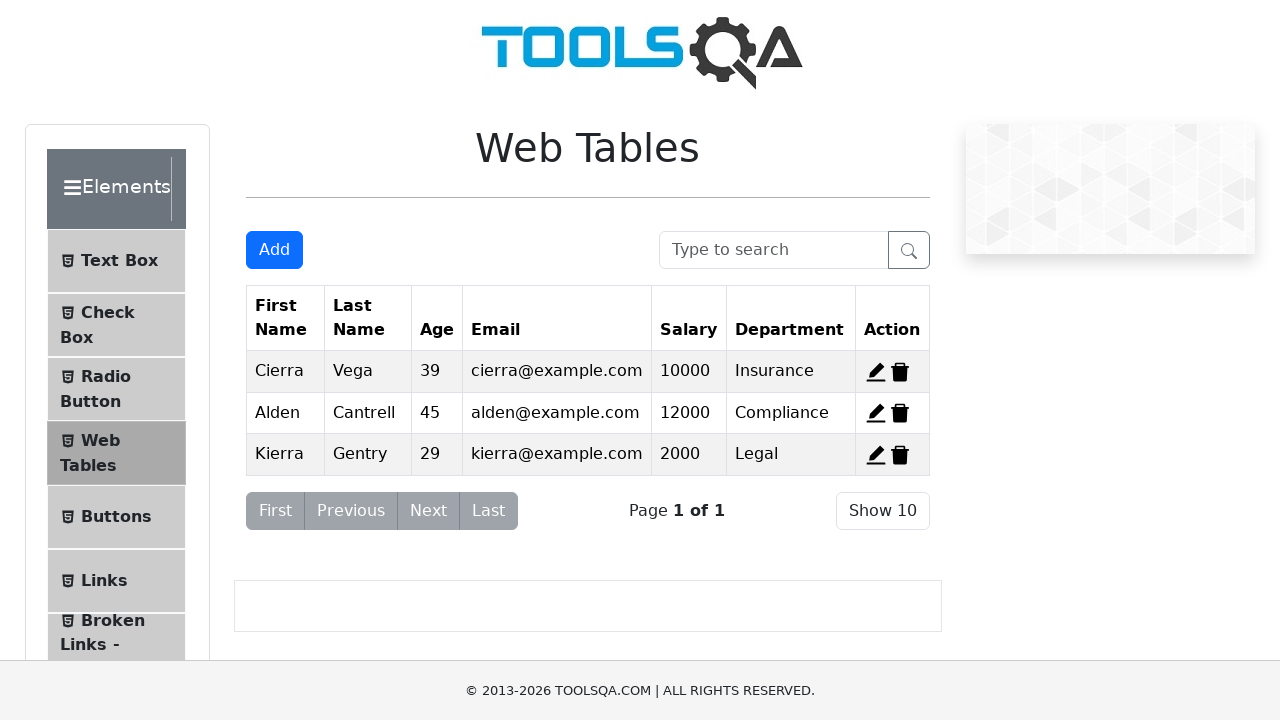

Clicked delete button for first record at (900, 372) on span[id='delete-record-1']
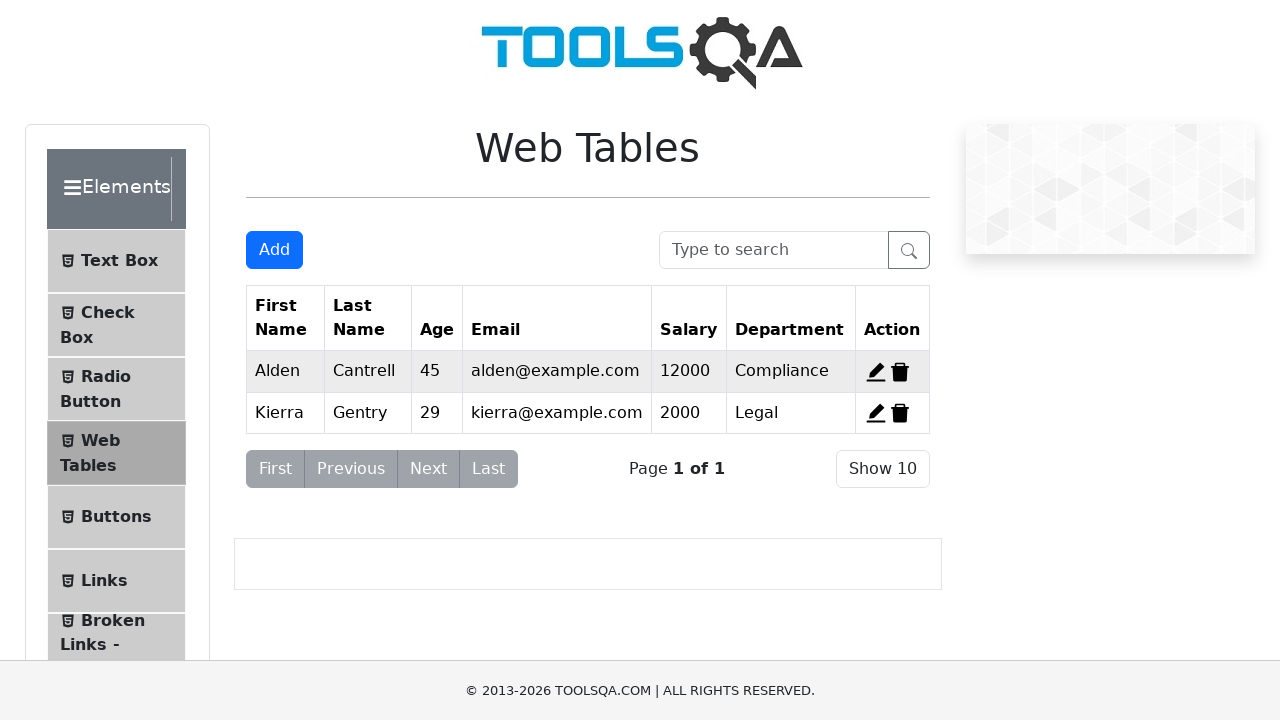

Clicked delete button for second record at (900, 372) on span[id='delete-record-2']
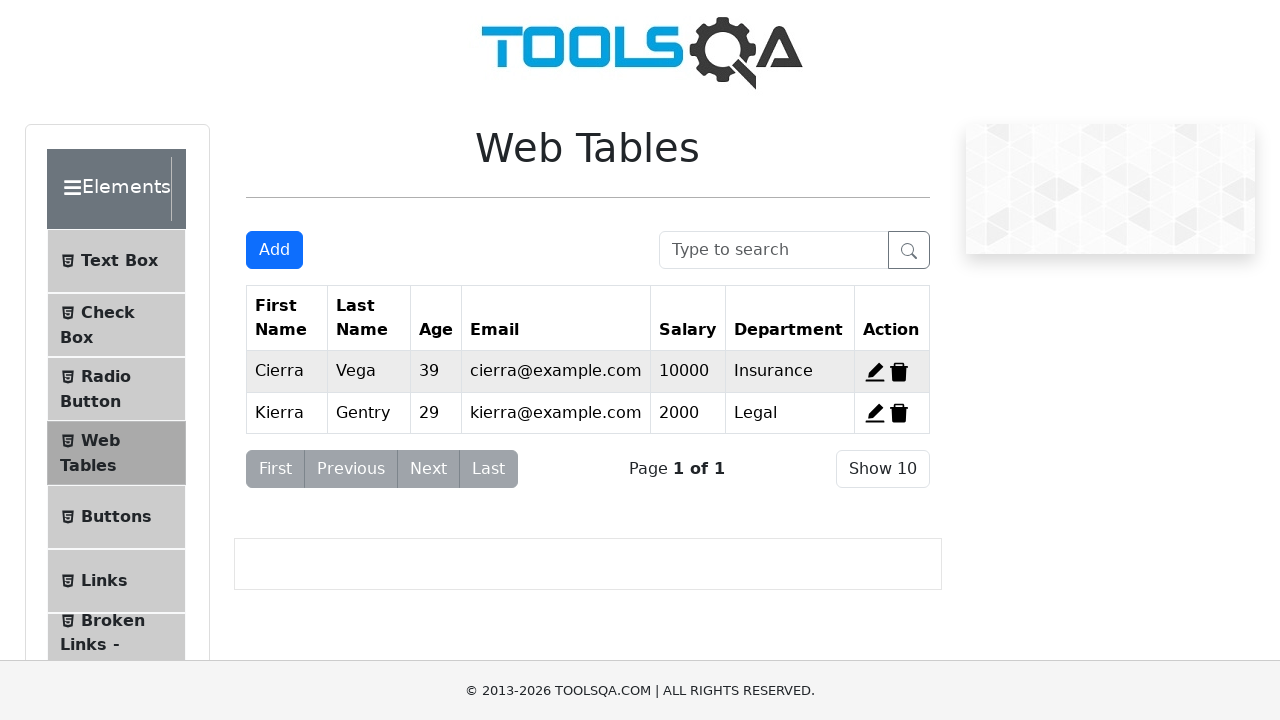

Clicked delete button for third record at (899, 413) on span[id='delete-record-3']
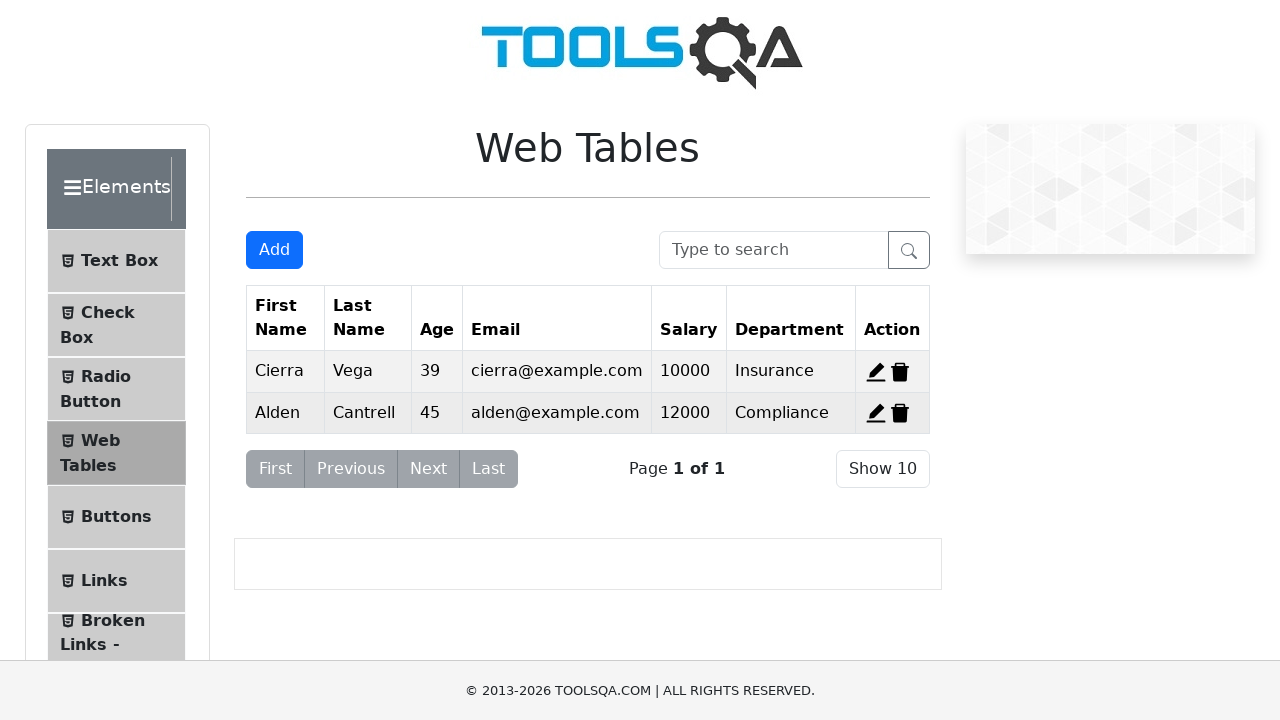

Clicked 'Add New Record' button to open registration form at (274, 250) on button[id='addNewRecordButton']
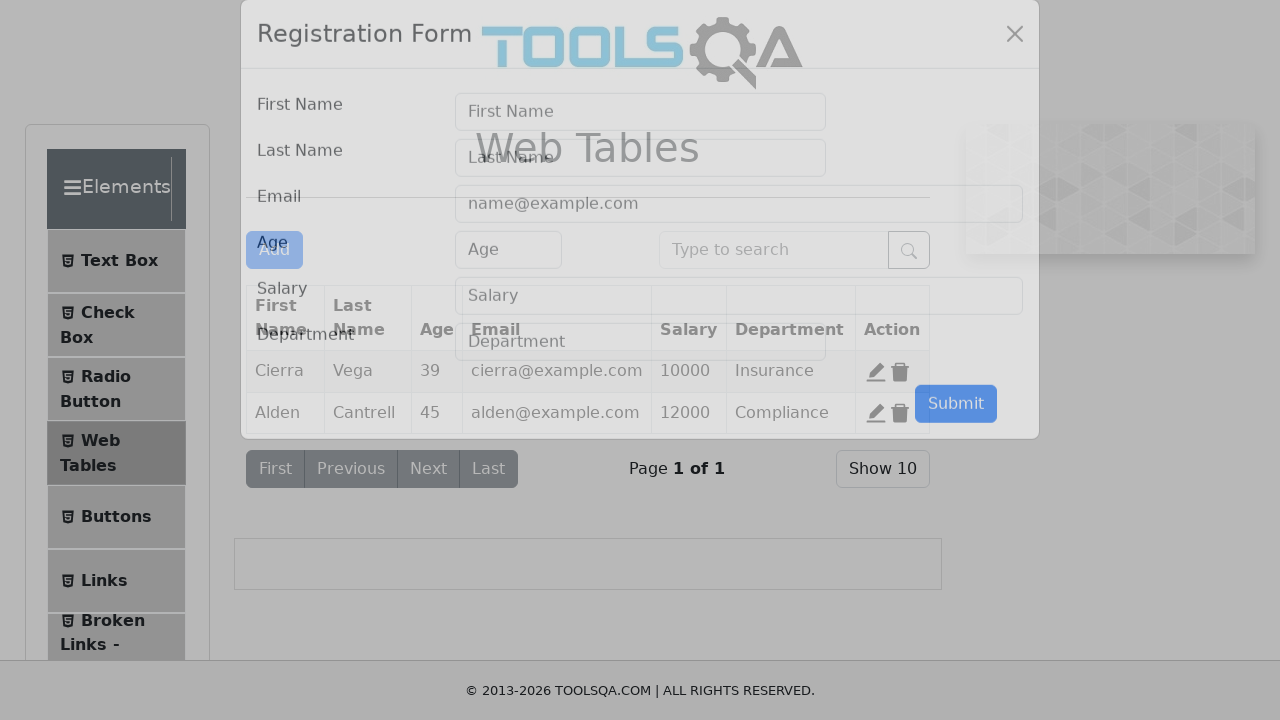

Registration form loaded and first name field is visible
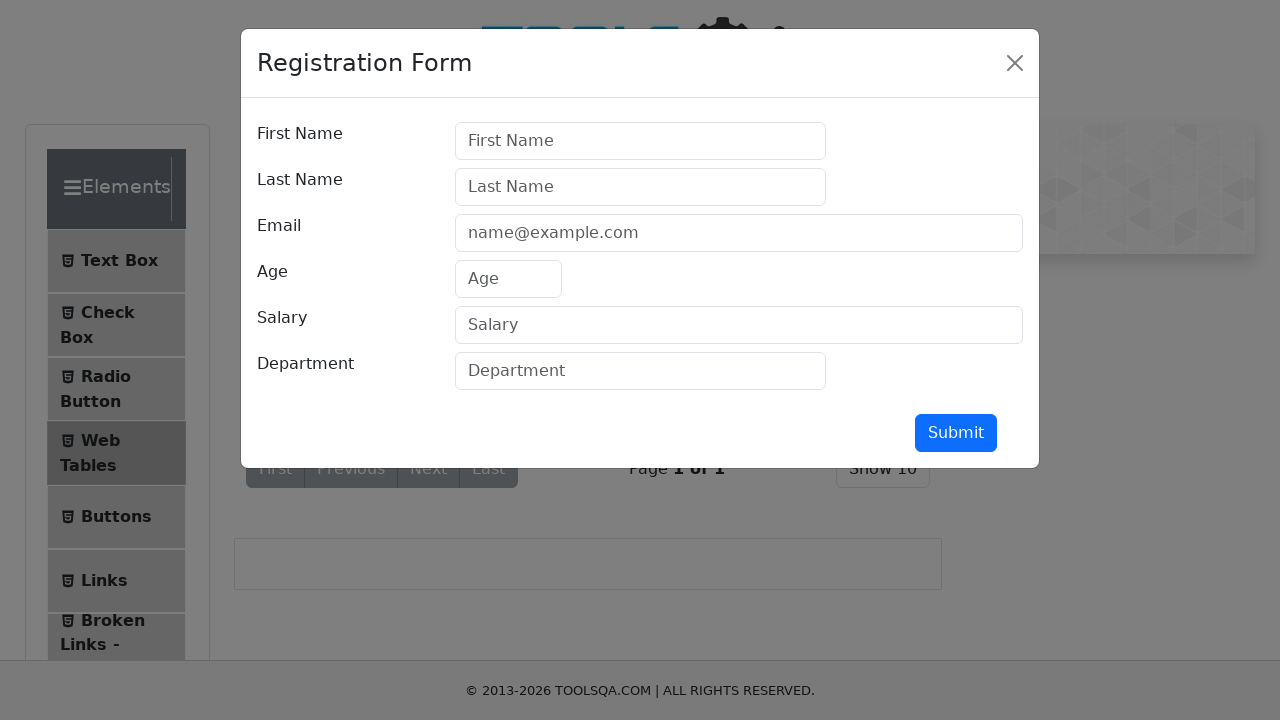

Filled first name field with 'Marcus' on input[id='firstName']
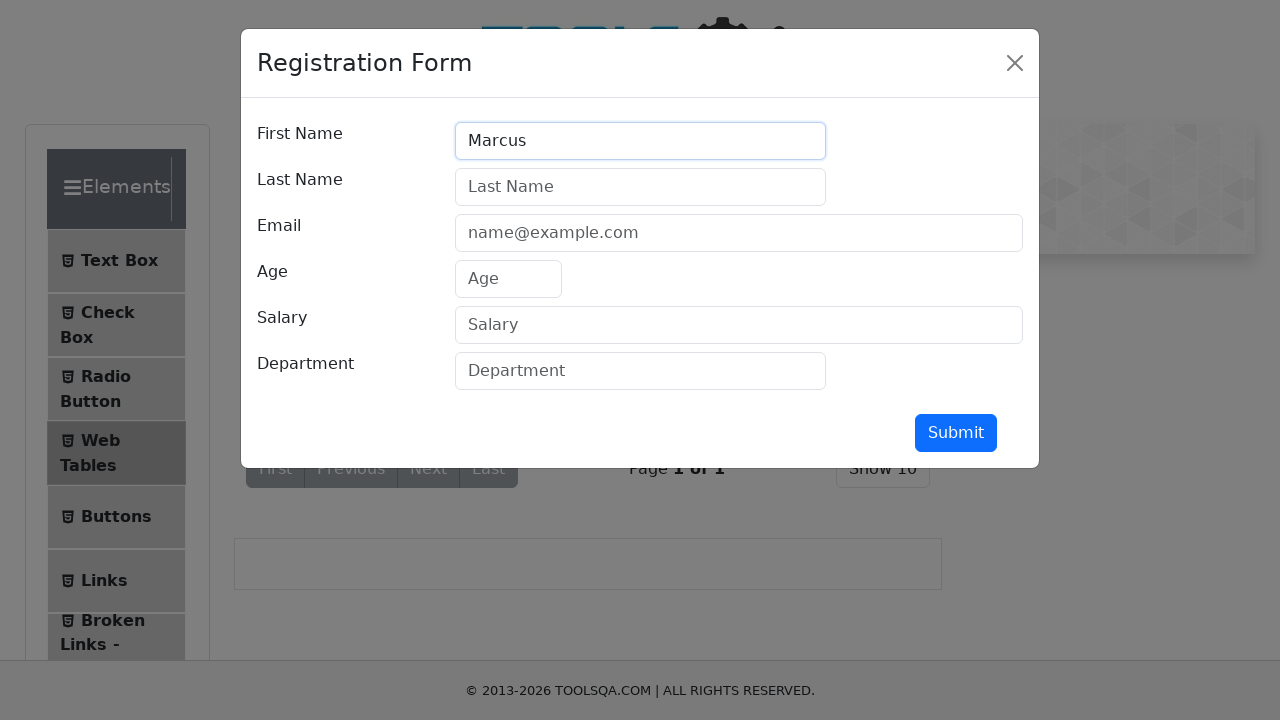

Filled last name field with 'Henderson' on input[id='lastName']
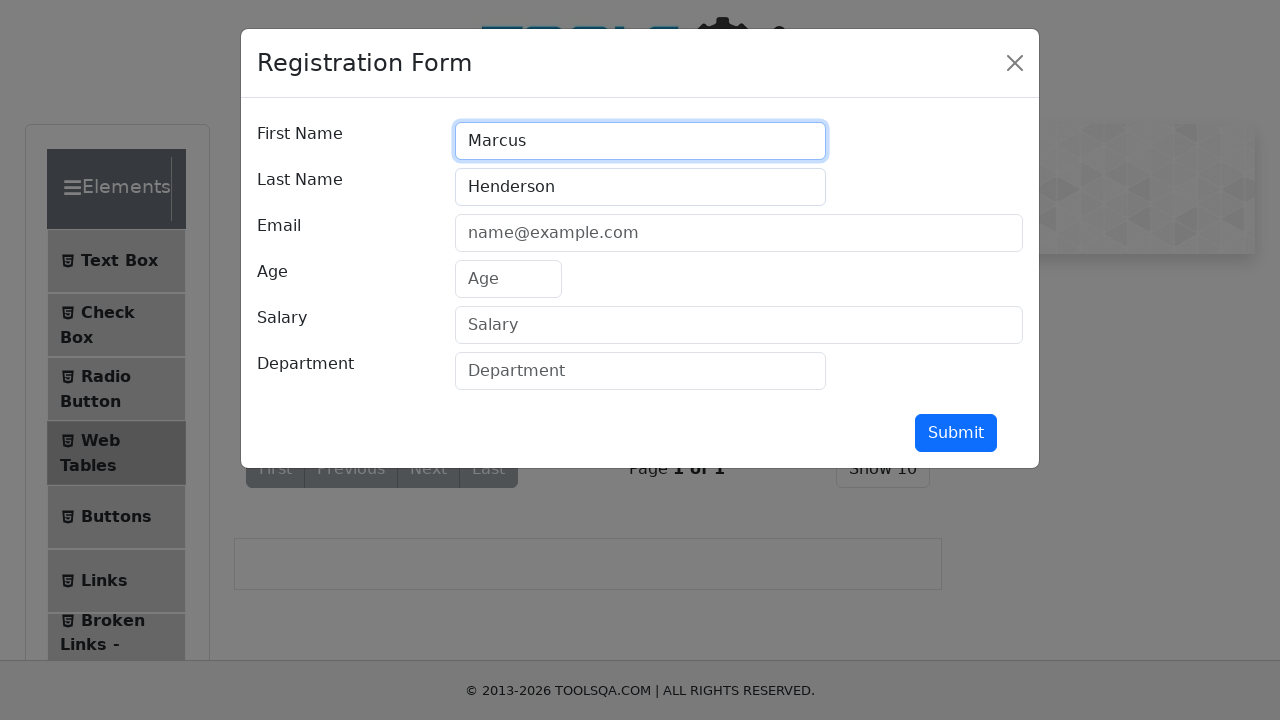

Filled email field with 'marcus.henderson@example.com' on input[id='userEmail']
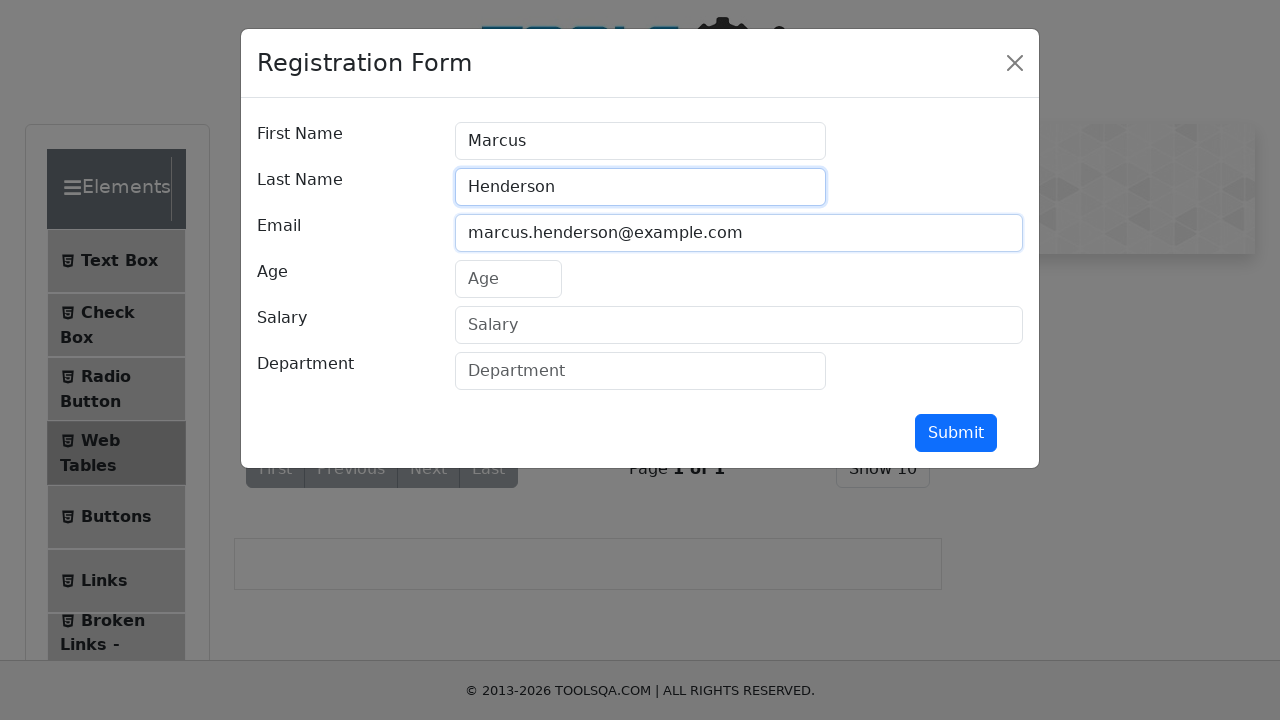

Filled age field with '34' on input[id='age']
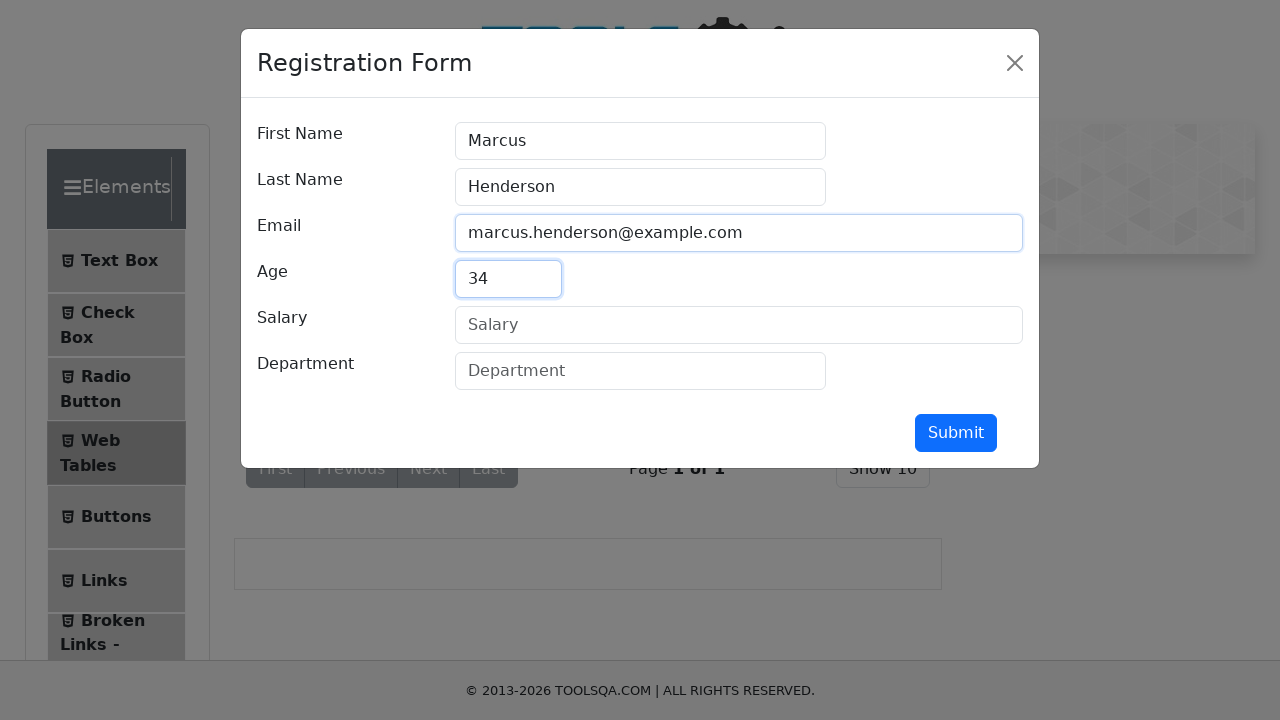

Filled salary field with '85000' on input[id='salary']
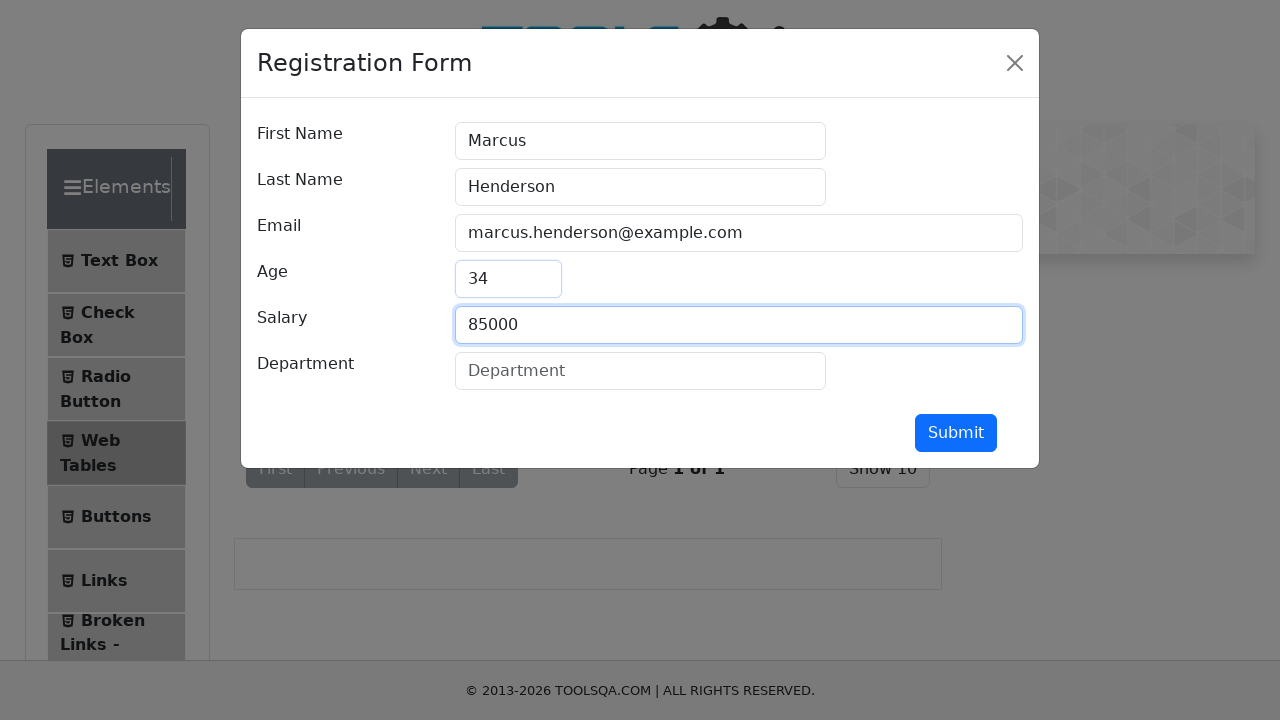

Filled department field with 'Engineering' on input[id='department']
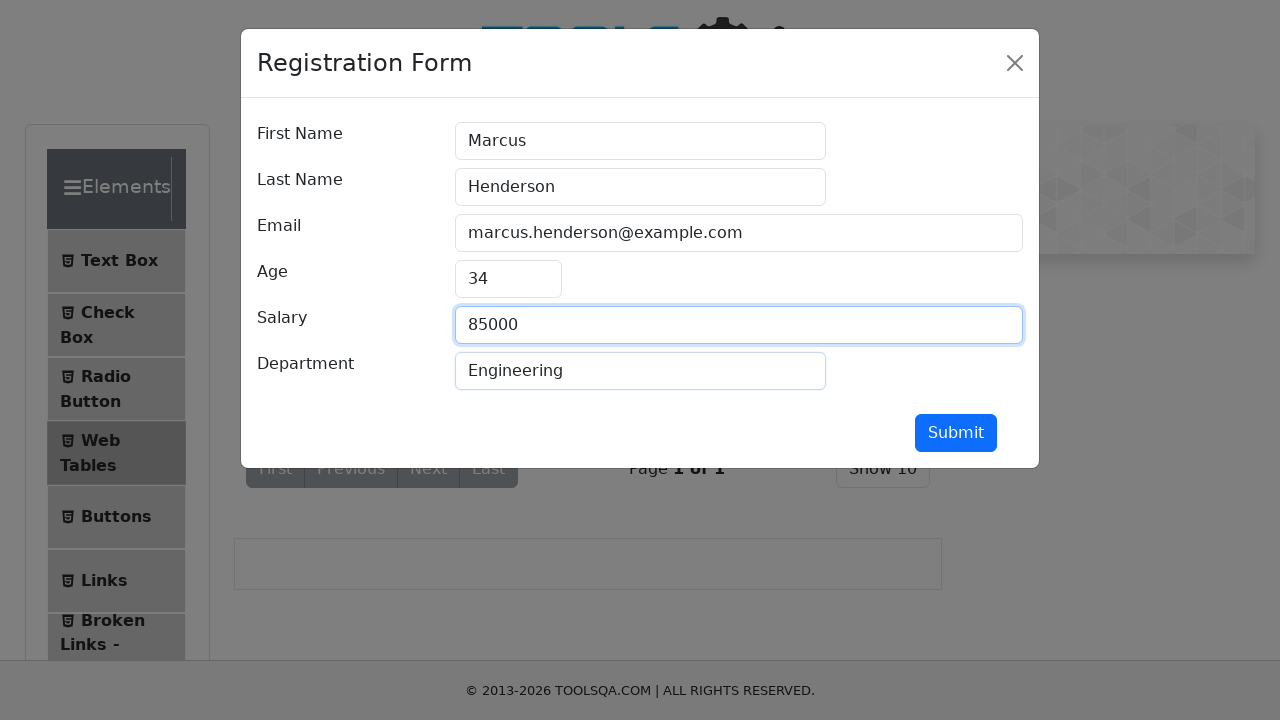

Submitted registration form with new employee record at (956, 433) on button[type='submit']
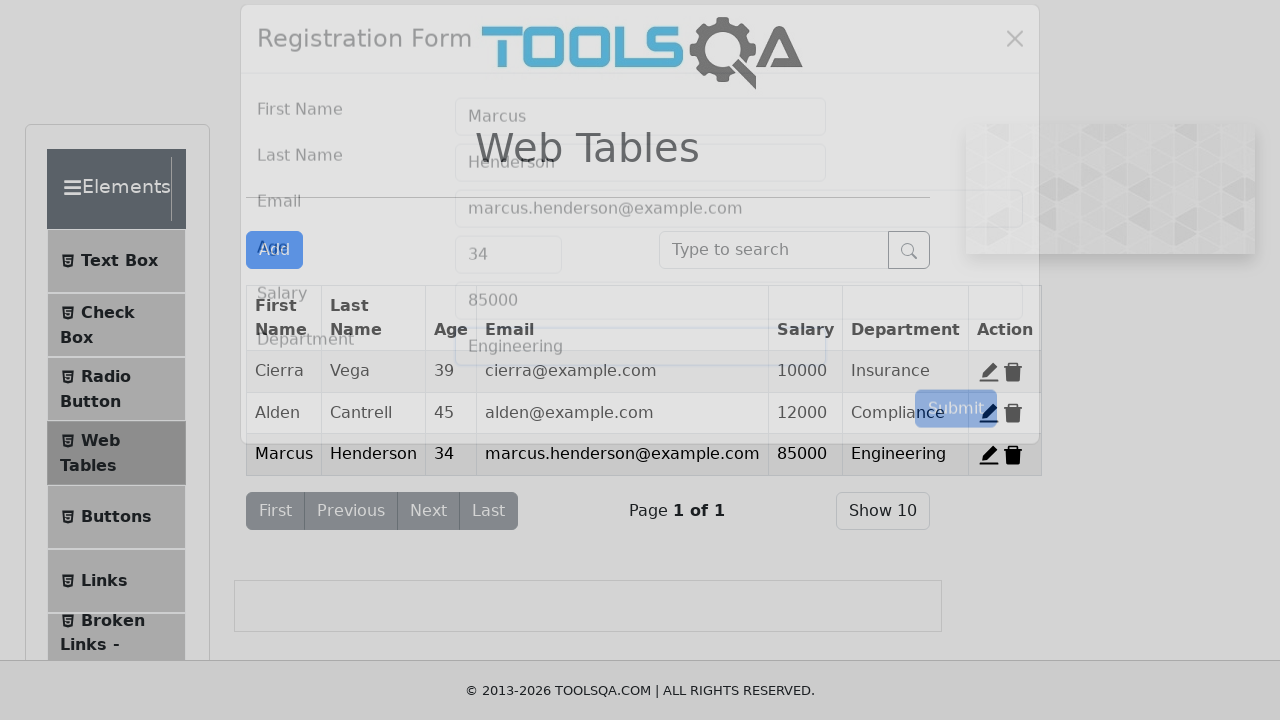

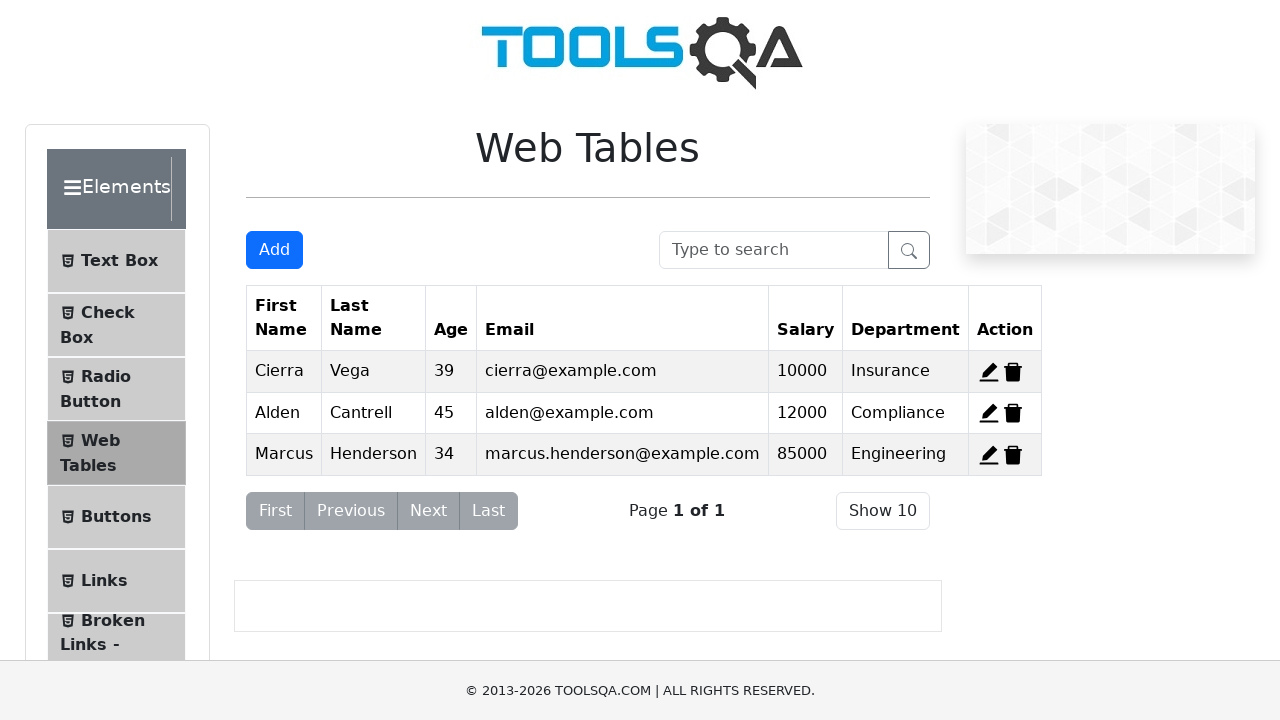